Tests multi-select dropdown functionality by selecting multiple programming languages, verifying selections, deselecting all, then selecting individual options using different methods (visible text, index, value)

Starting URL: https://testcenter.techproeducation.com/index.php?page=dropdown

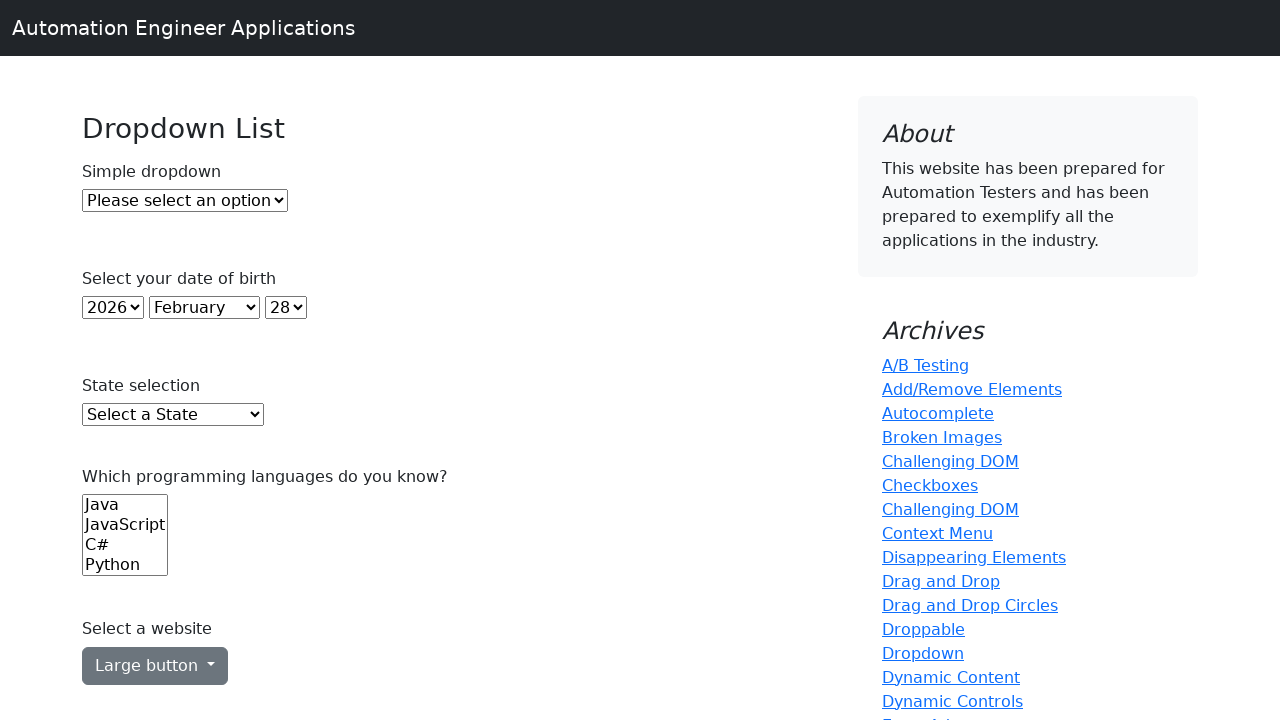

Selected option at index 0 from programming languages dropdown on (//select)[6]
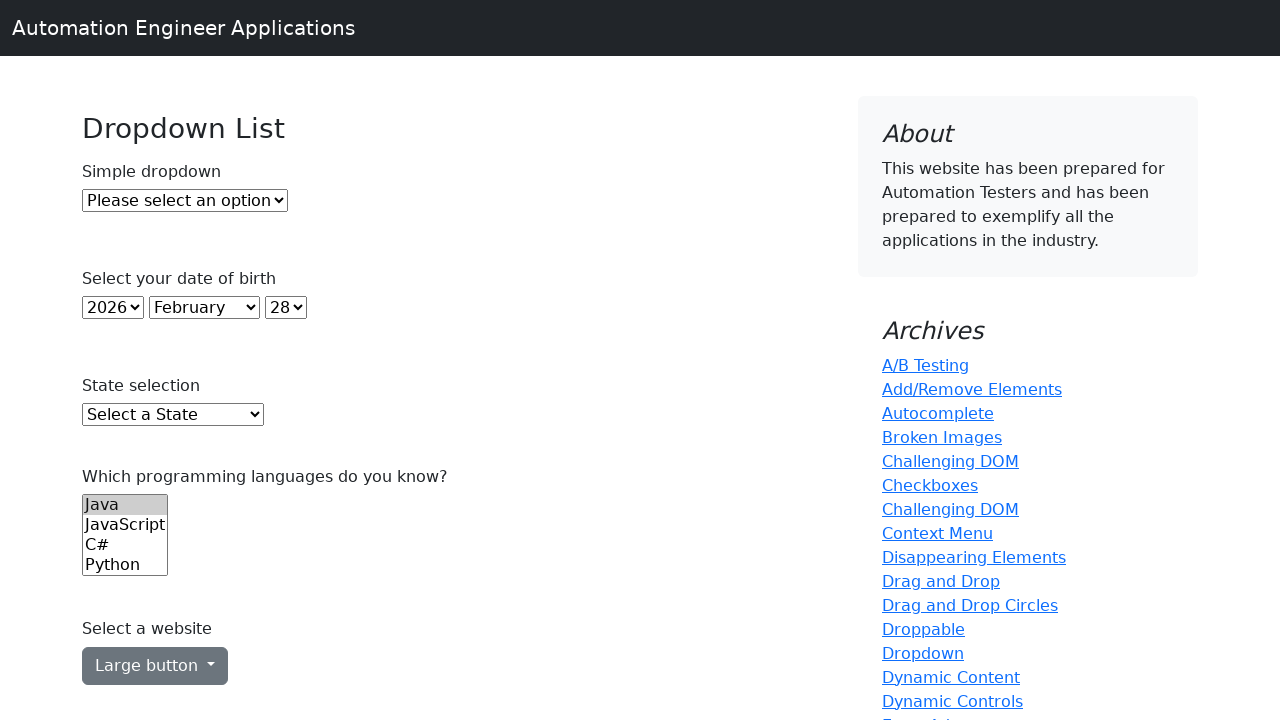

Selected option at index 2 from programming languages dropdown on (//select)[6]
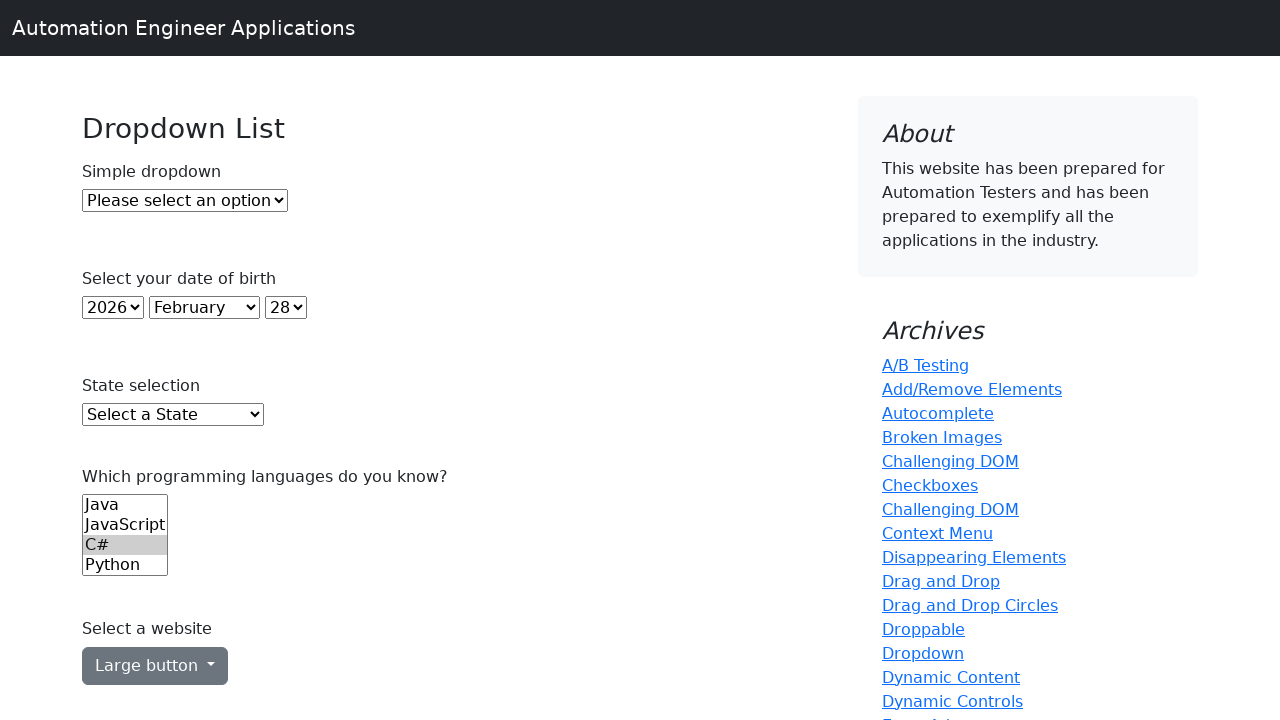

Selected option at index 3 from programming languages dropdown on (//select)[6]
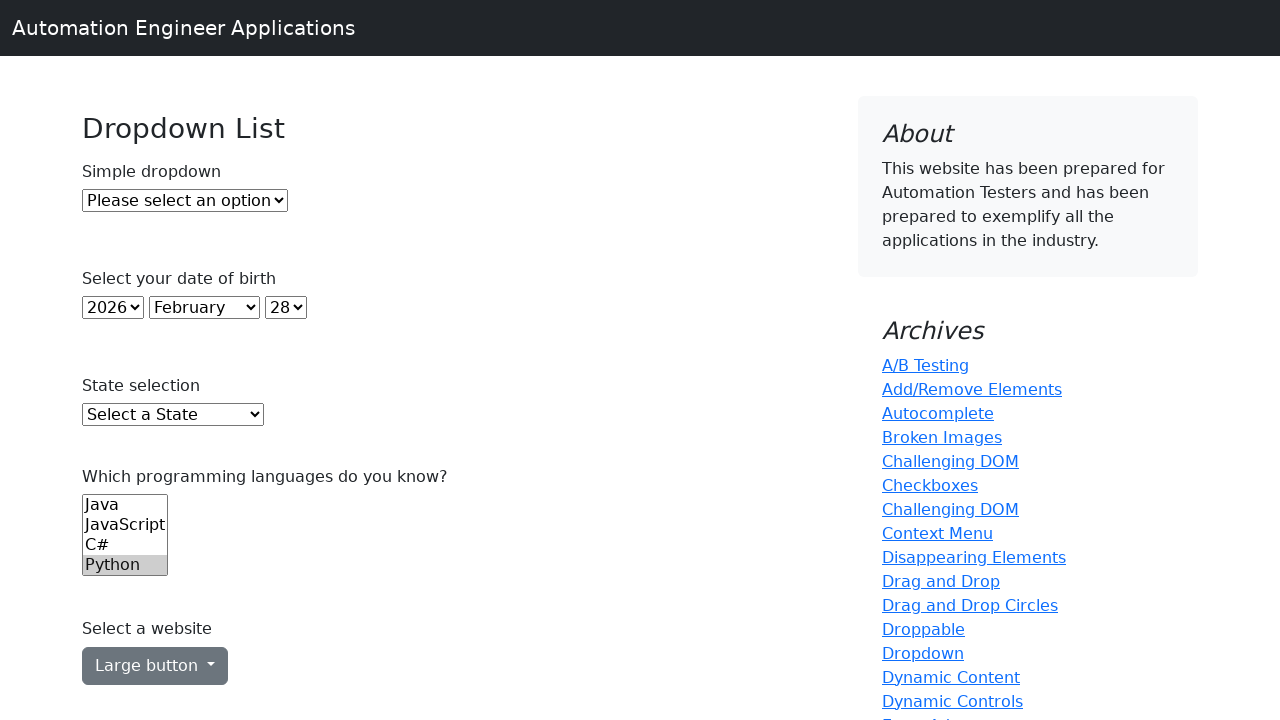

Selected option at index 4 from programming languages dropdown on (//select)[6]
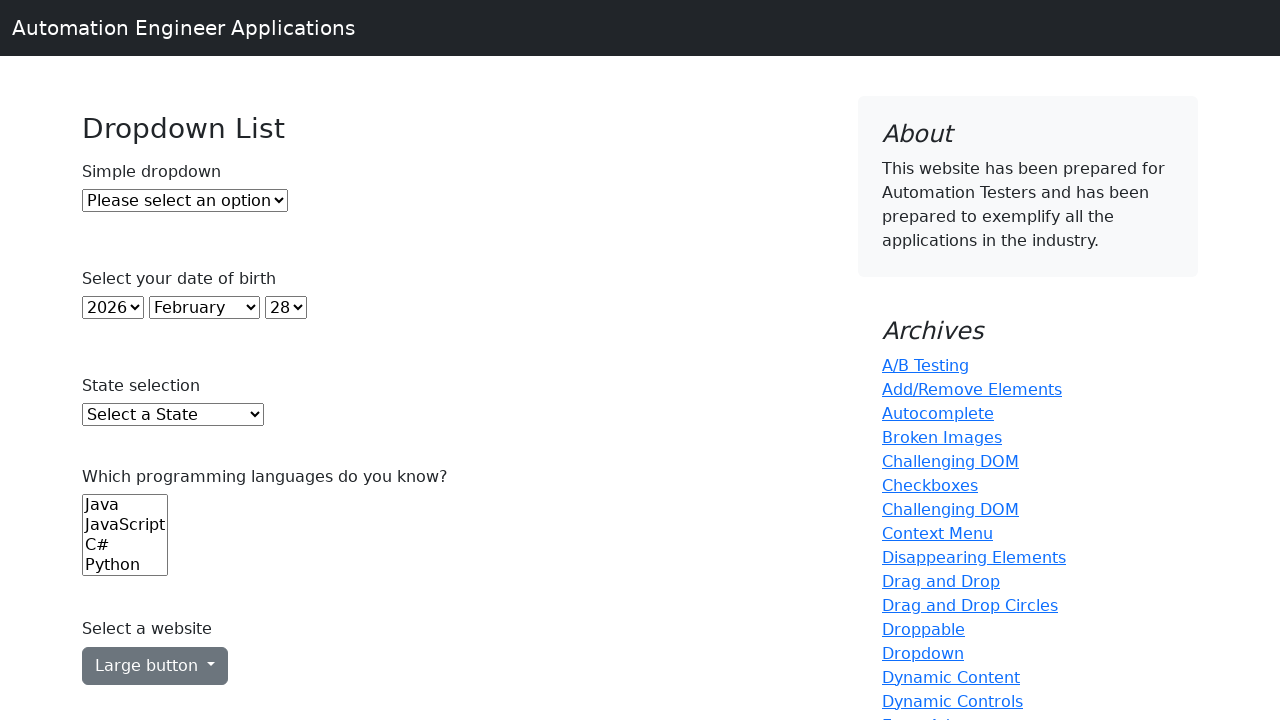

Deselected all options from programming languages dropdown
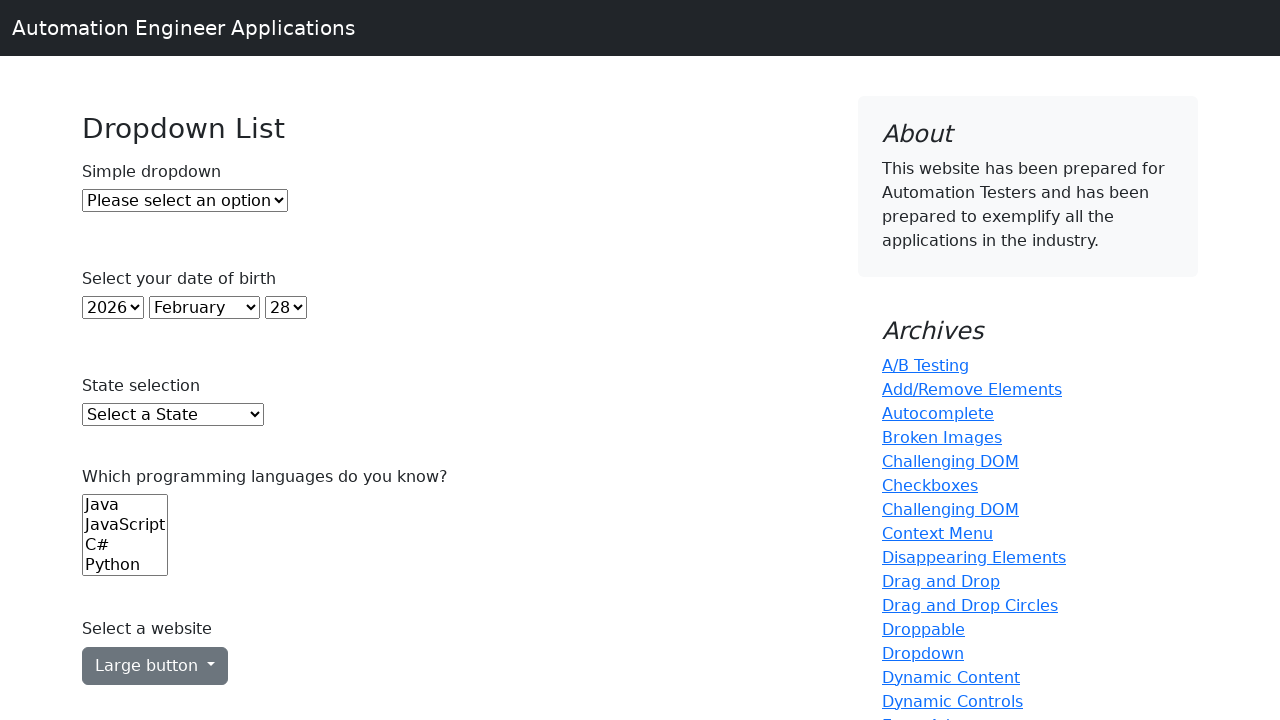

Selected 'Java' by visible text from programming languages dropdown on (//select)[6]
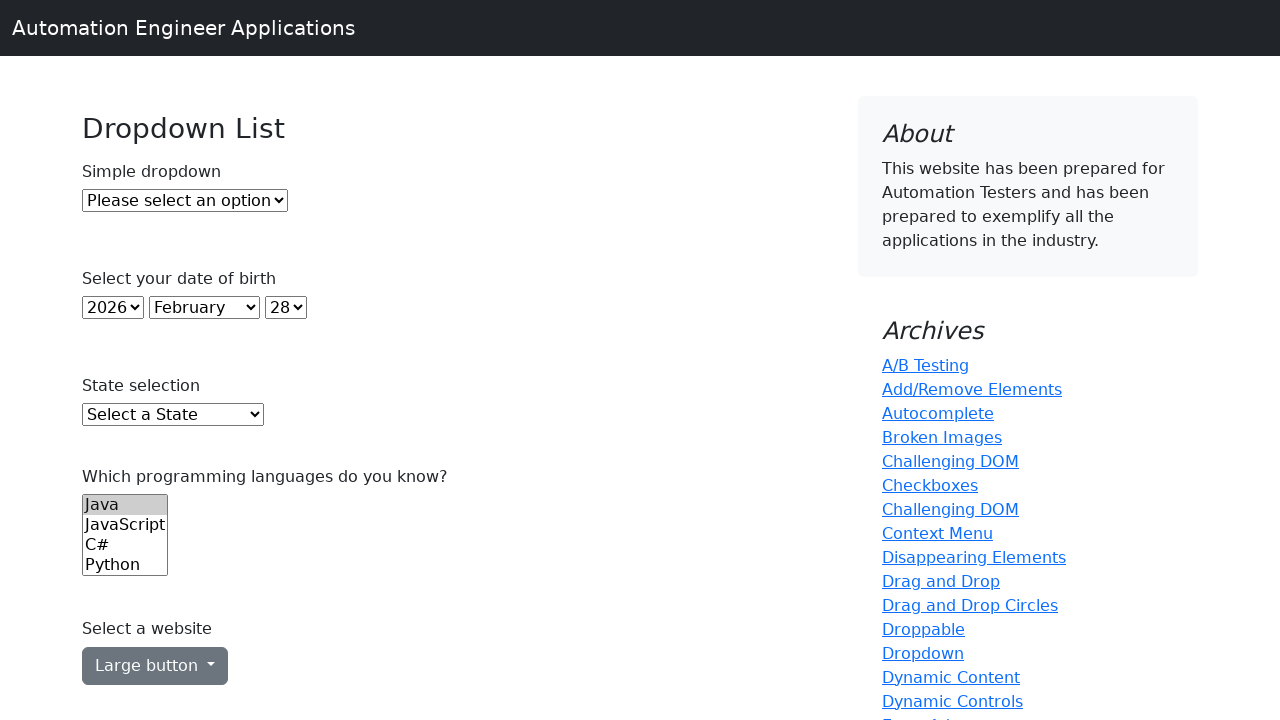

Selected option at index 2 from programming languages dropdown on (//select)[6]
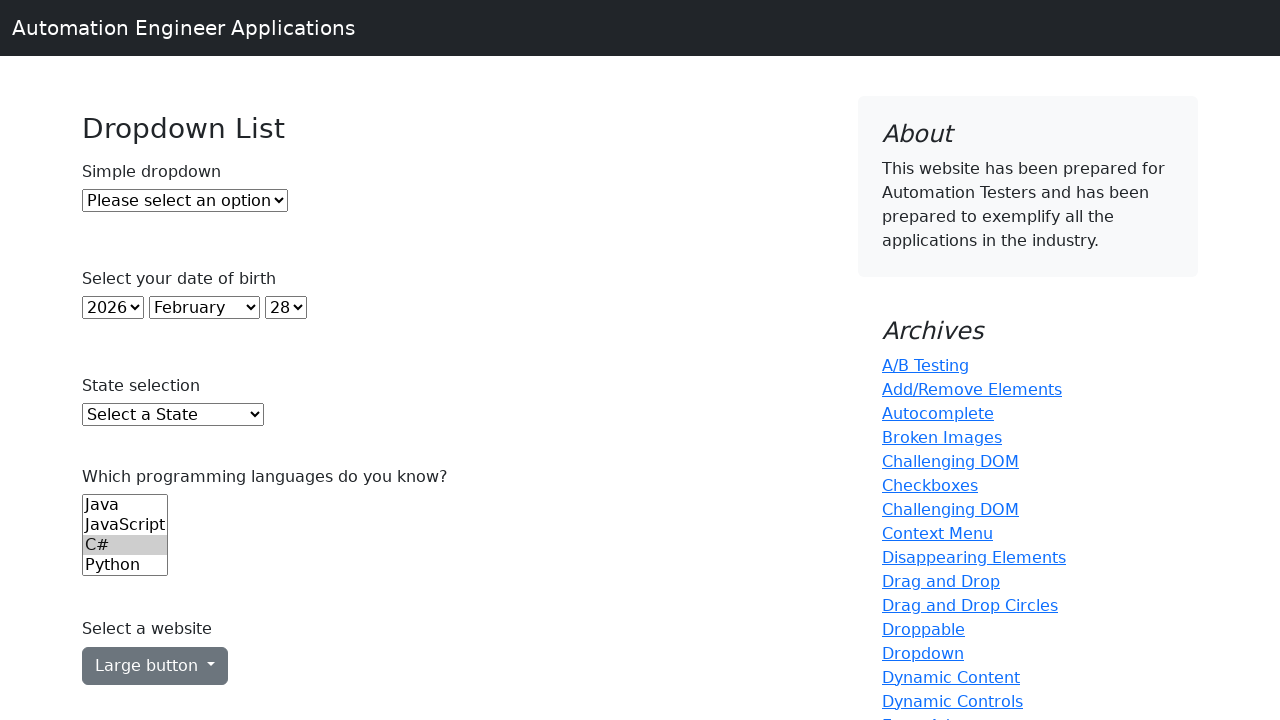

Selected option with value 'js' from programming languages dropdown on (//select)[6]
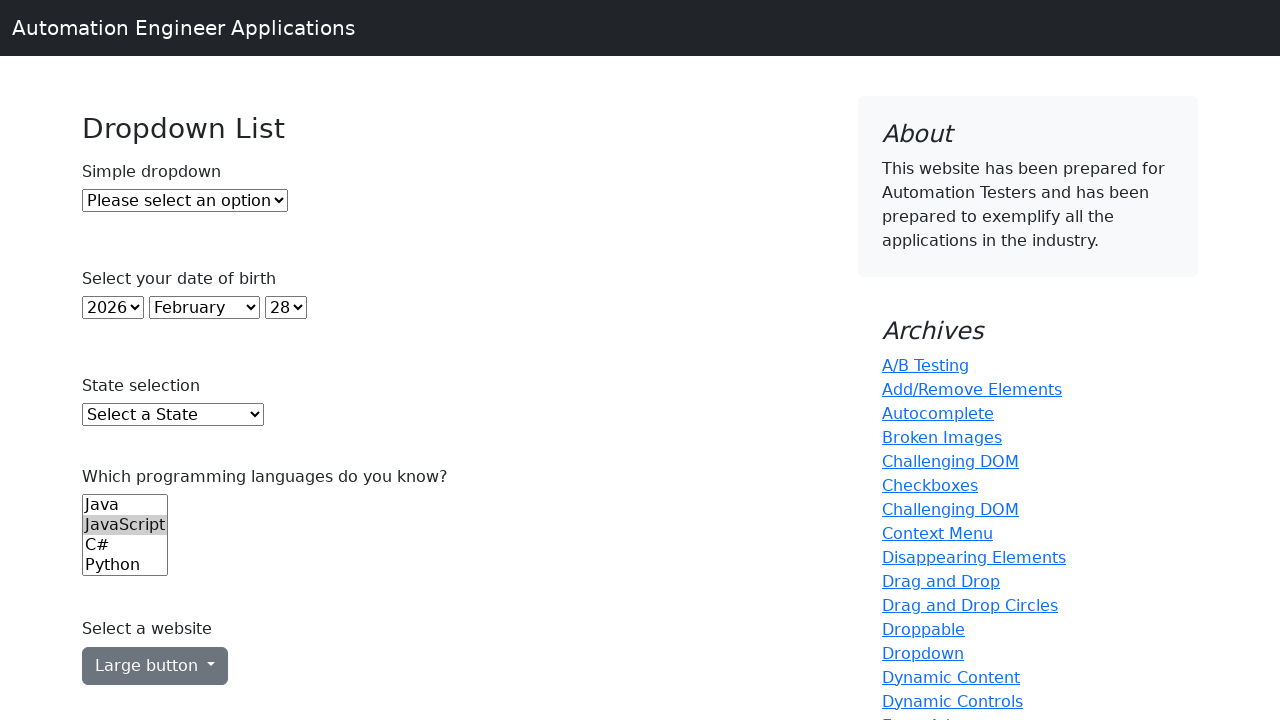

Waited 1000ms to observe final state of dropdown
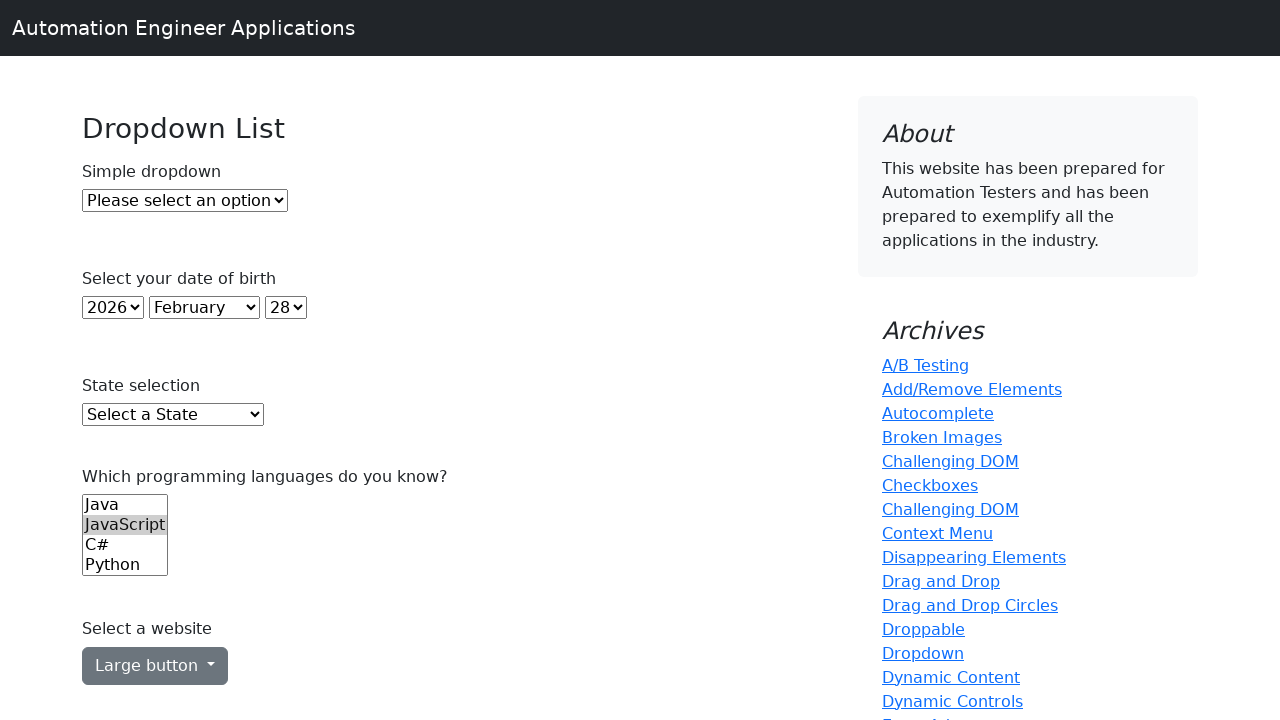

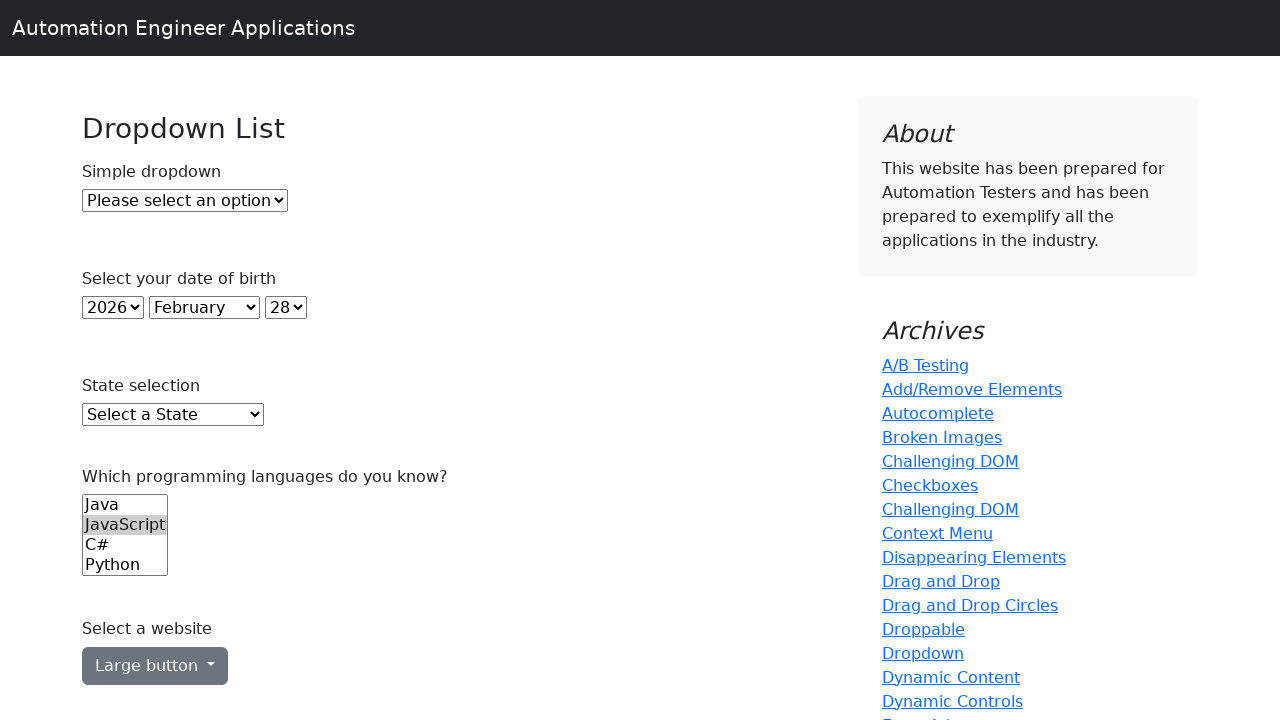